Tests right-click context menu functionality by performing a context click on a button element

Starting URL: https://swisnl.github.io/jQuery-contextMenu/demo.html

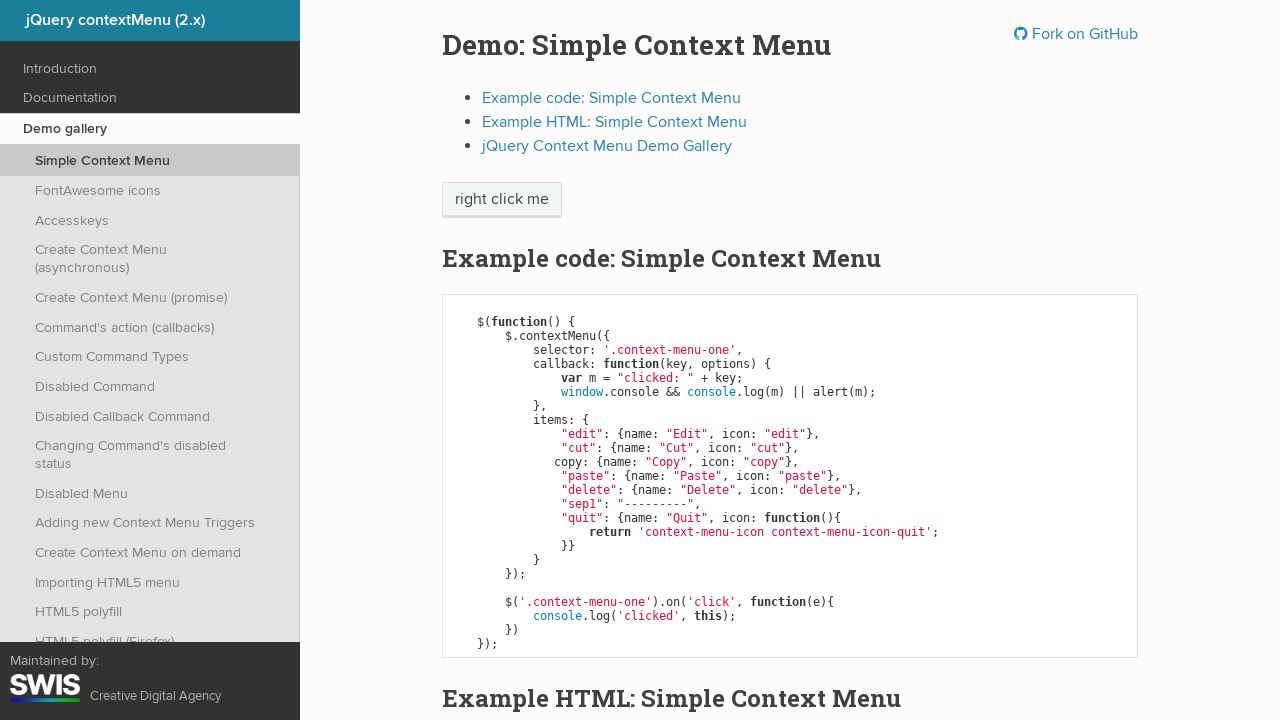

Navigated to context menu demo page
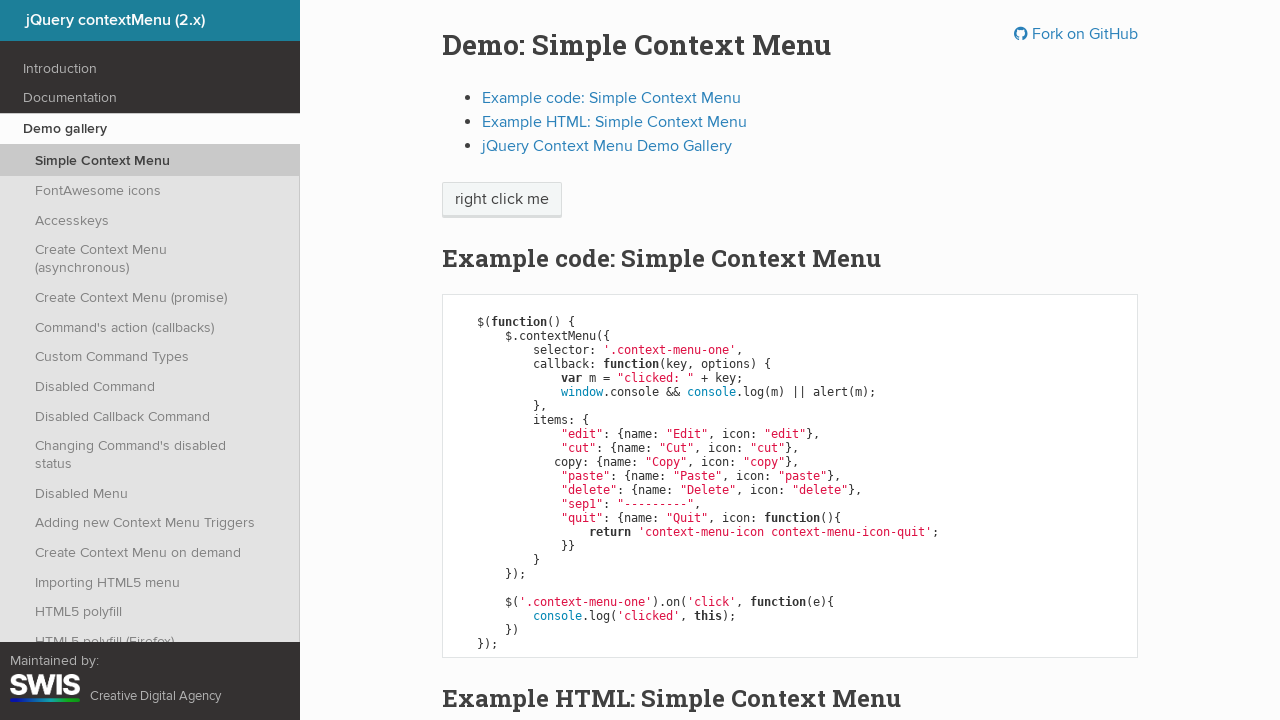

Right-clicked on button element to trigger context menu at (502, 200) on //html/body/div/section/div/div/div/p/span
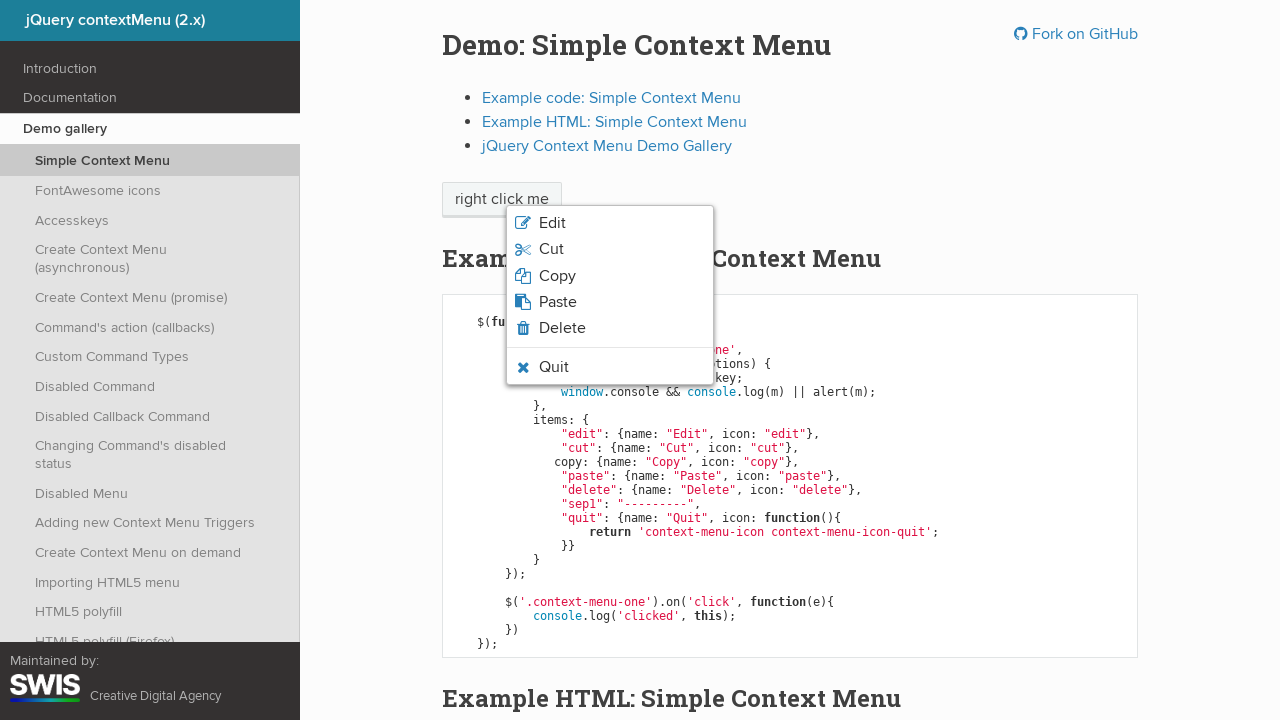

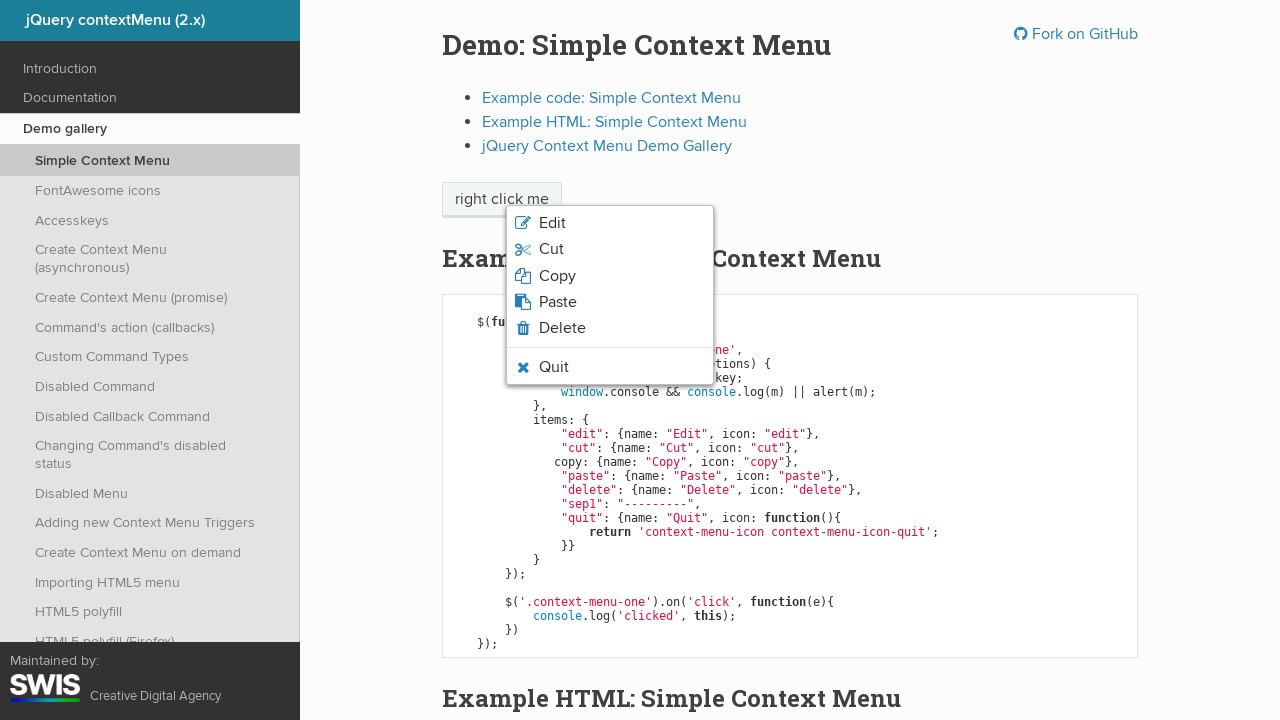